Tests JavaScript prompt dialog by clicking a button to trigger it, entering text into the prompt, accepting it, and verifying the entered text appears in the result

Starting URL: https://the-internet.herokuapp.com/javascript_alerts

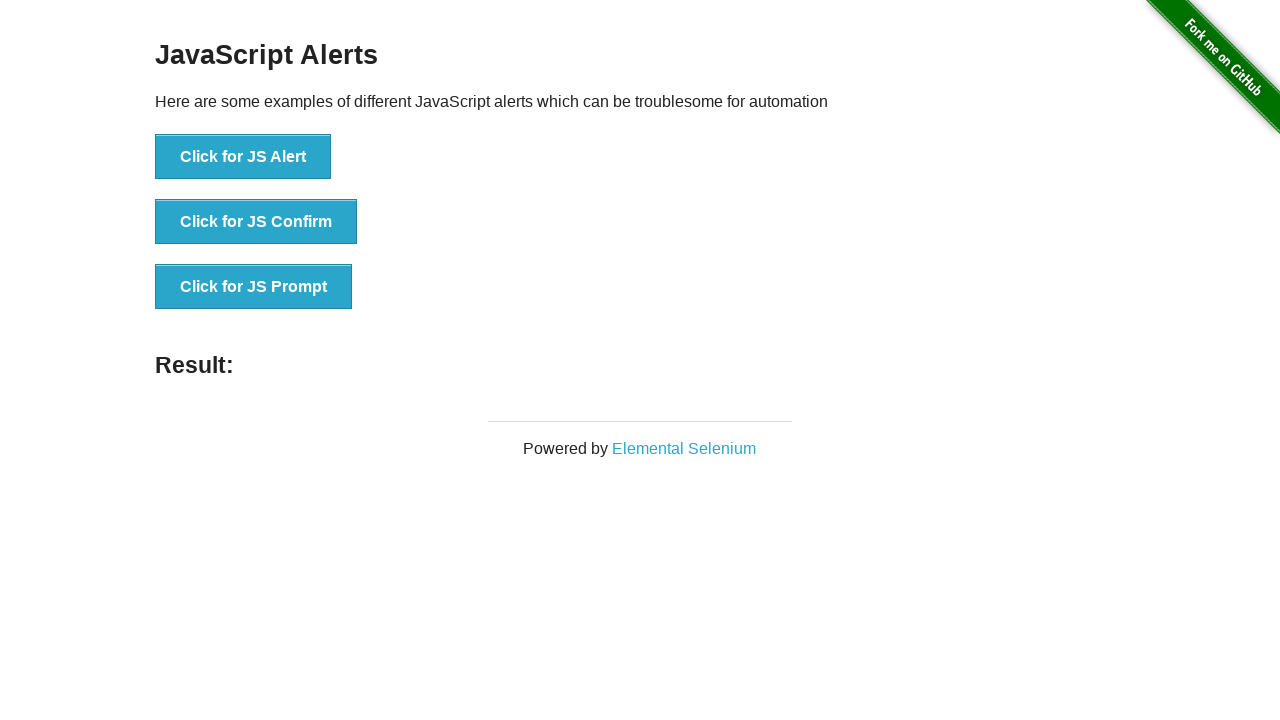

Set up dialog handler to accept prompt with text 'Techtorial'
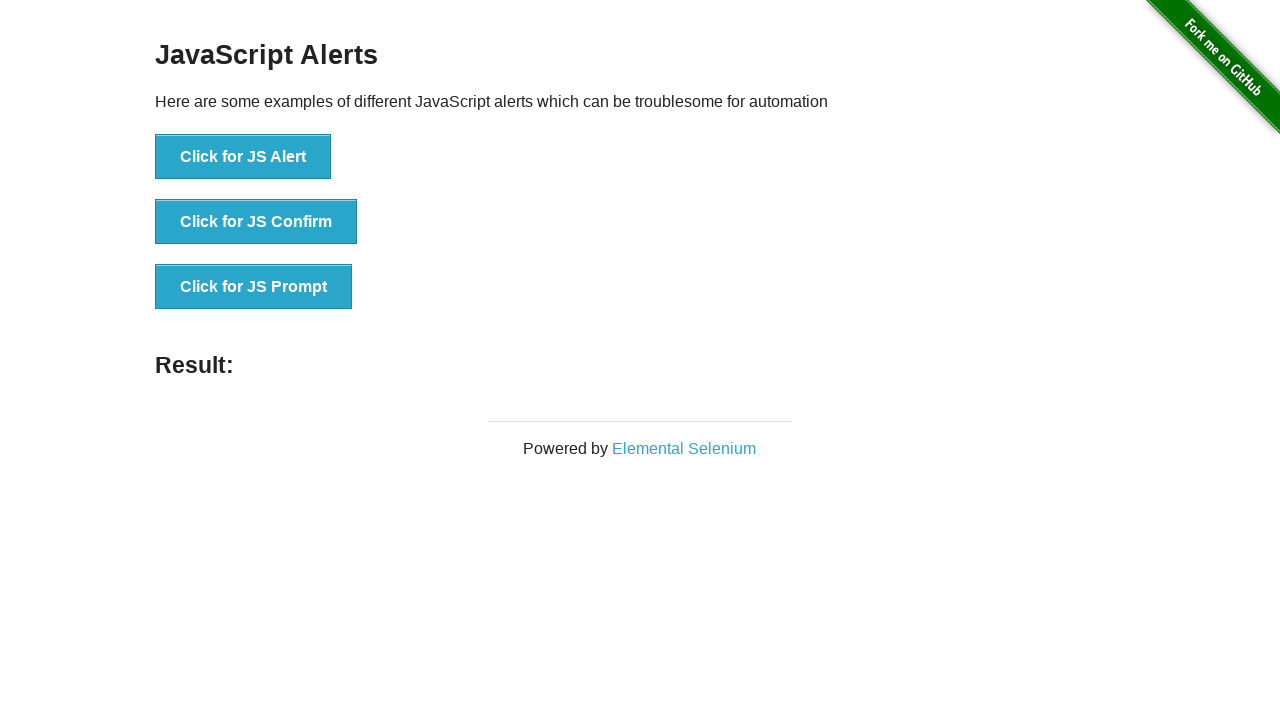

Clicked JavaScript prompt button to trigger dialog at (254, 287) on xpath=//button[contains(@onclick,'jsP')]
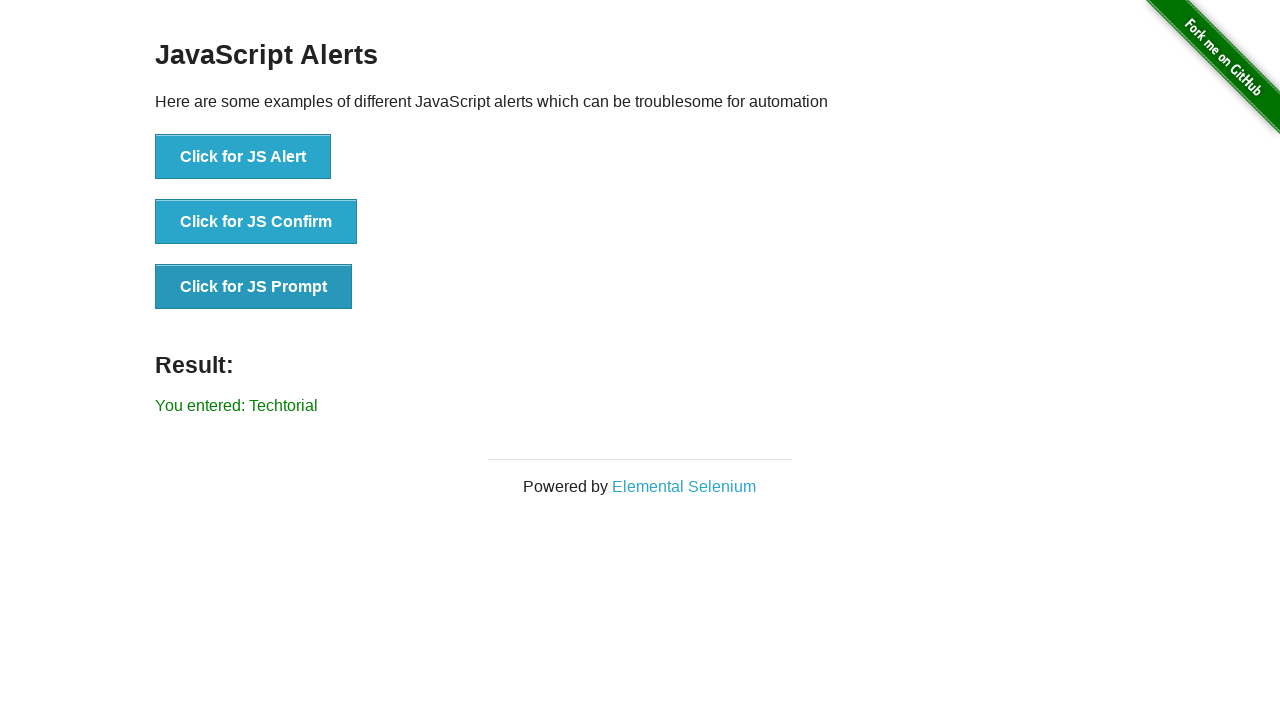

Waited for result element to appear after accepting prompt
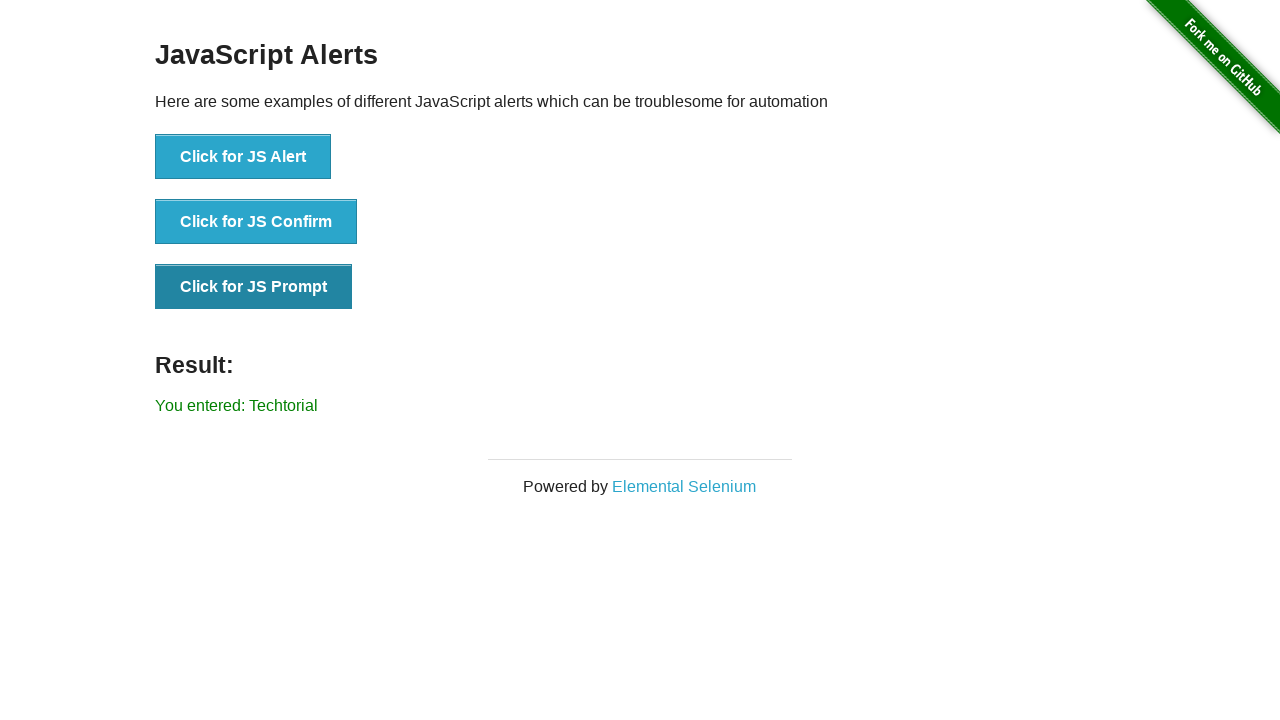

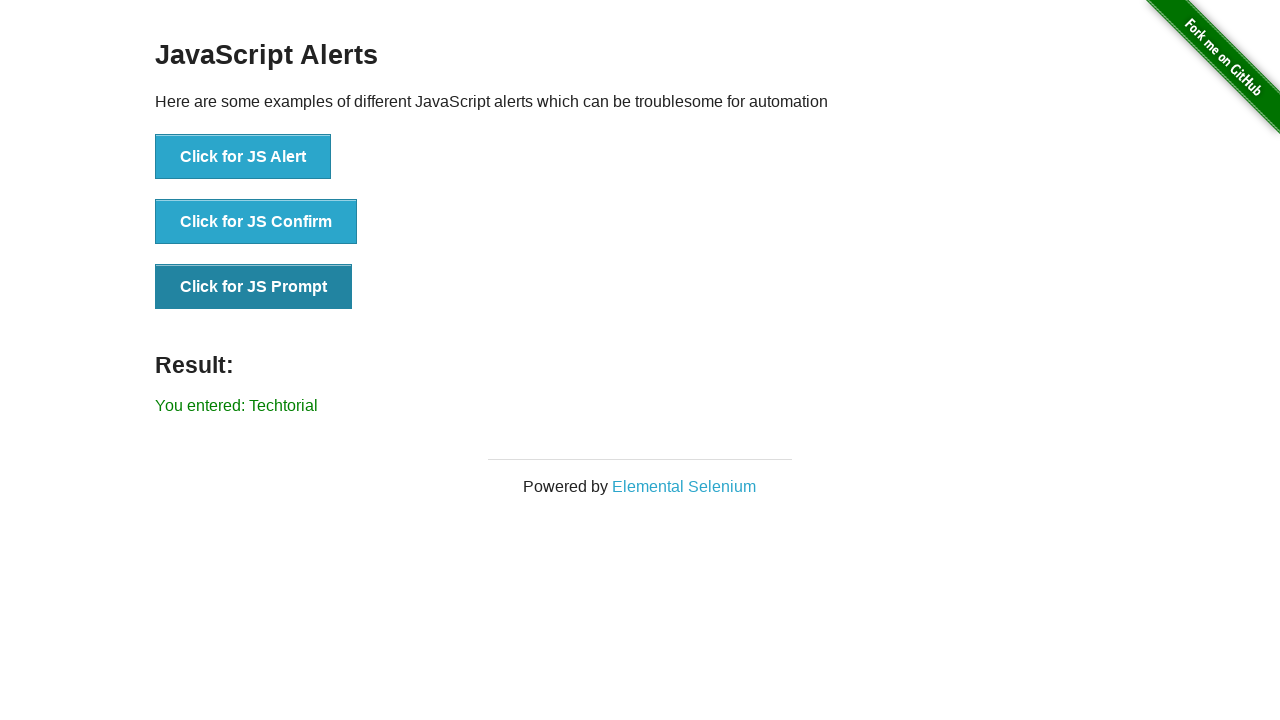